Navigates to a website and captures a screenshot of the page after it loads

Starting URL: https://www.a-zip.co.jp/

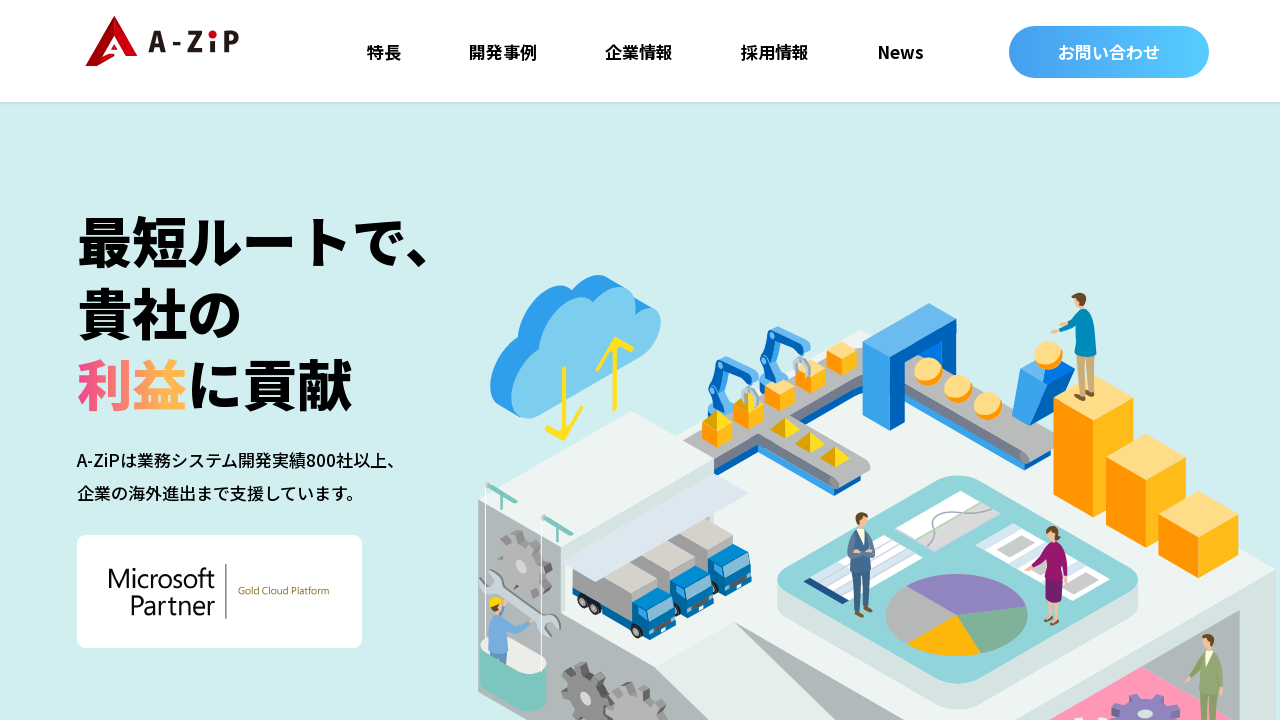

Set viewport size to 1920x9999 for full page capture
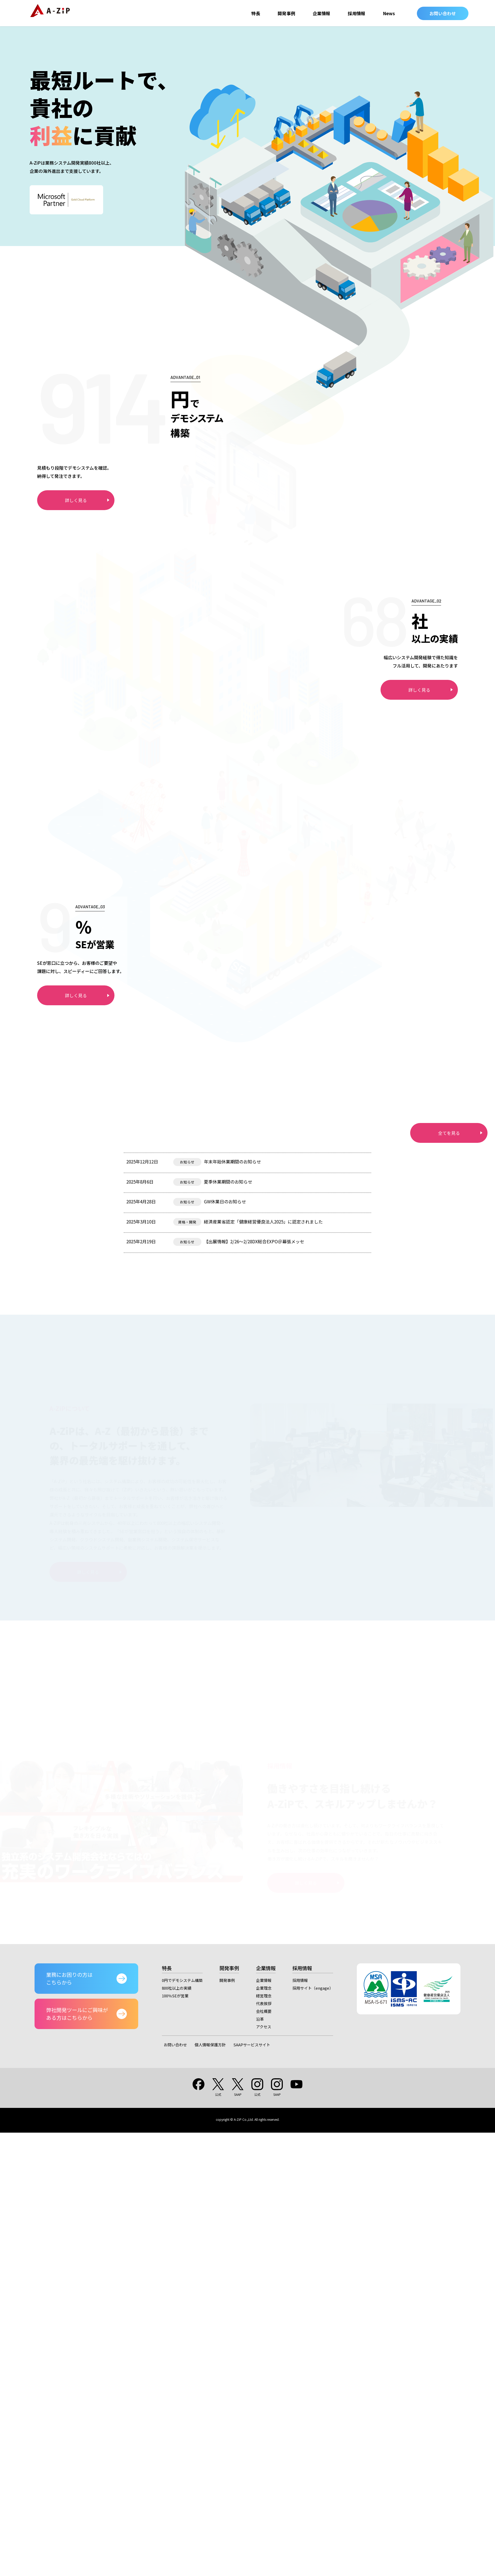

Waited 5 seconds for page to fully load
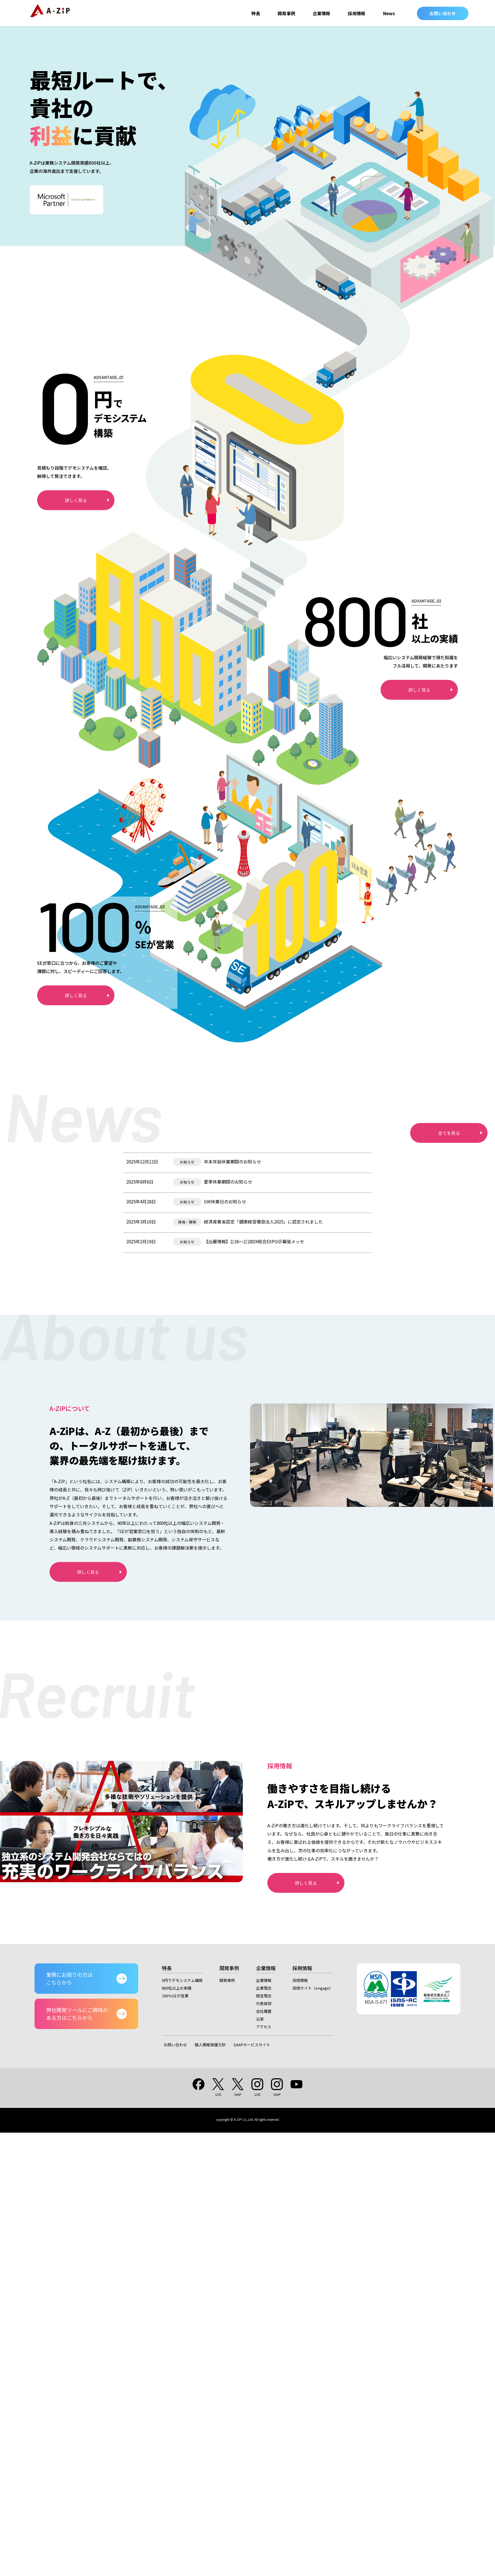

Captured screenshot of fully loaded page
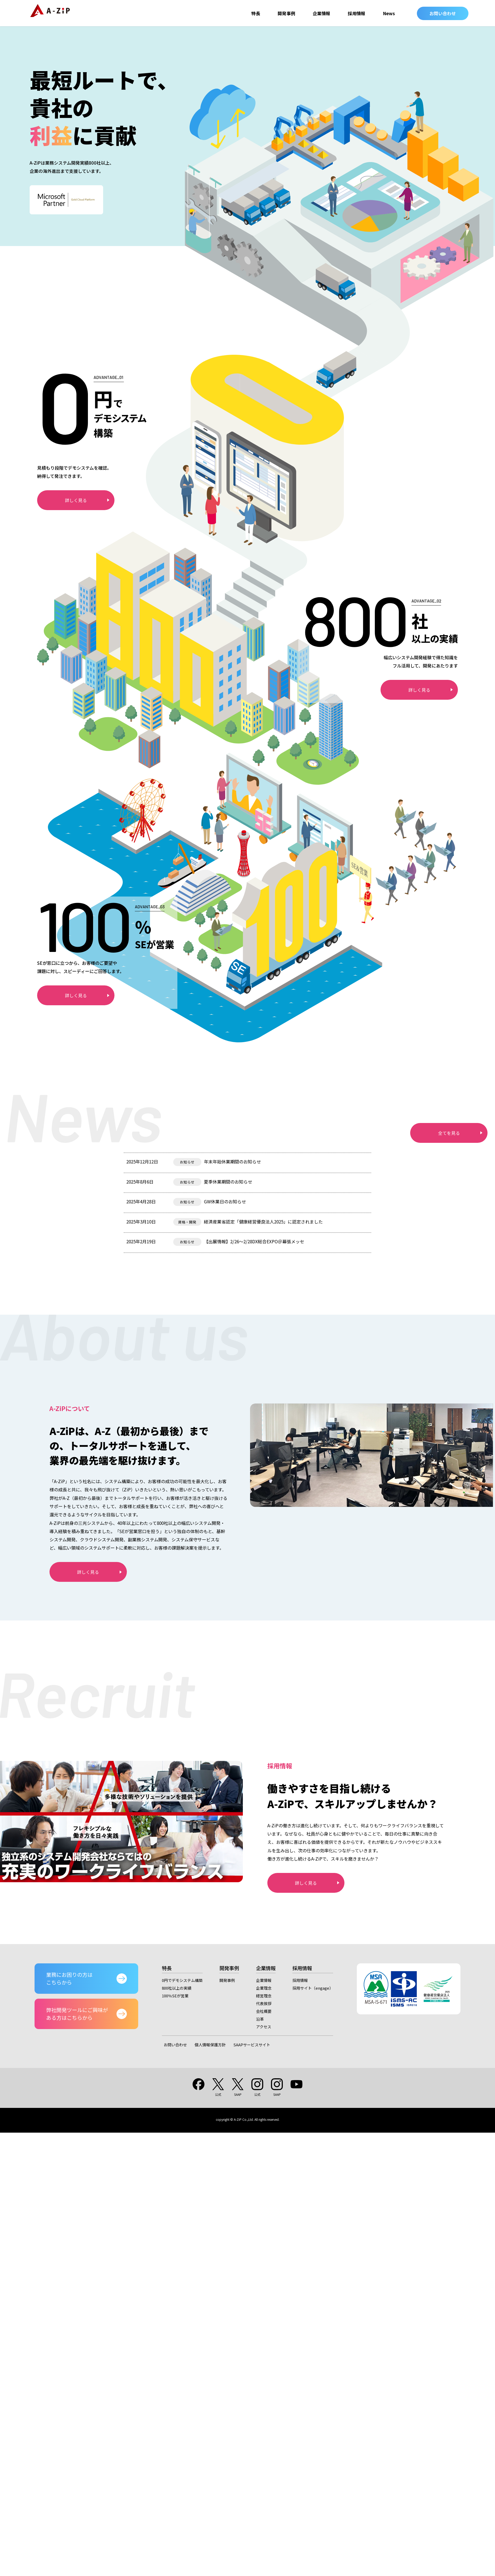

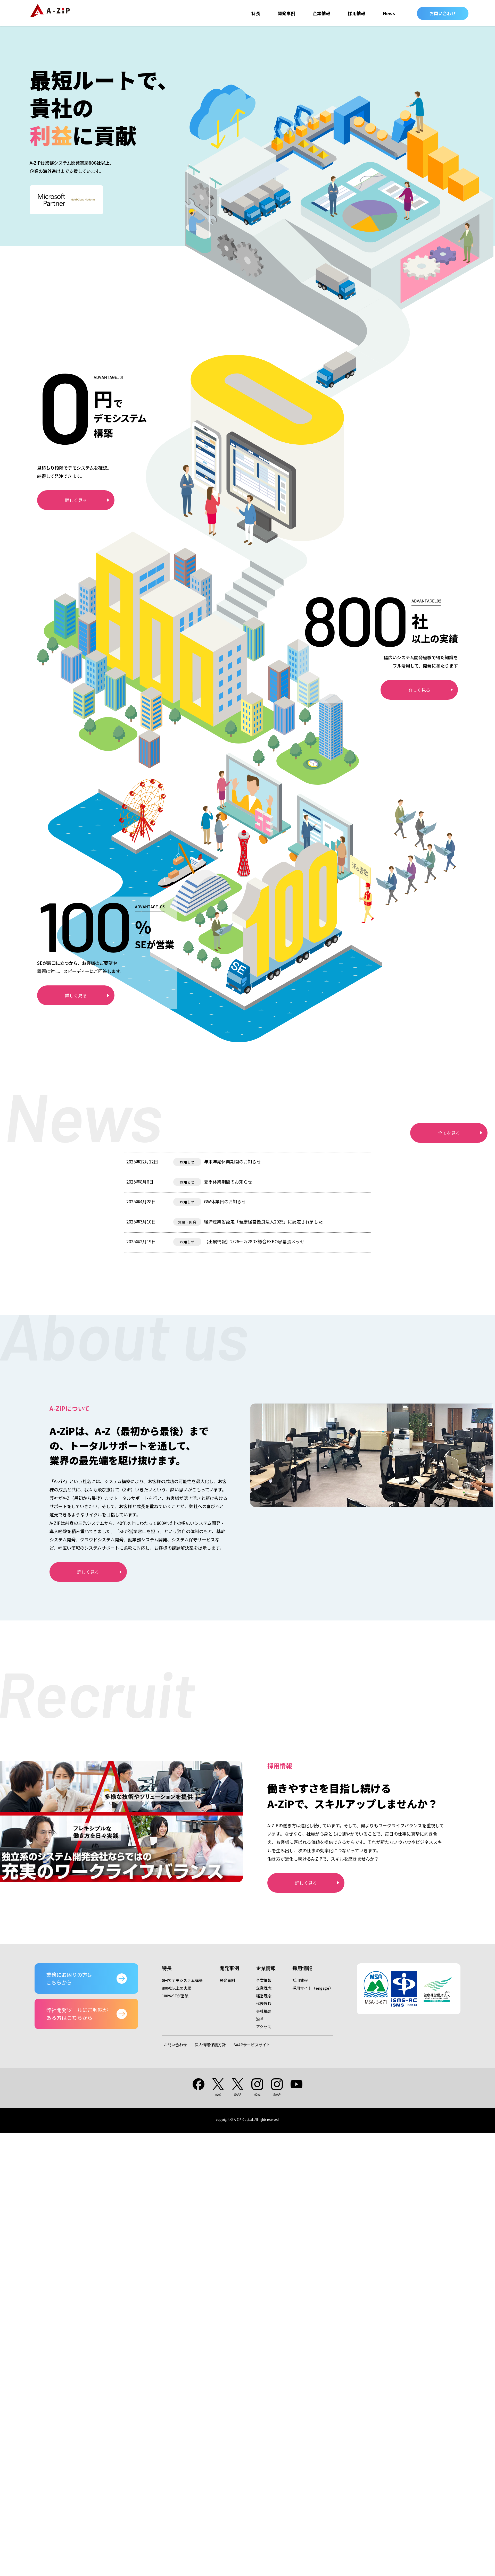